Tests jQuery UI Button demo page by navigating to the Button section and clicking various button elements including button elements, submit buttons, and anchor elements

Starting URL: https://jqueryui.com/

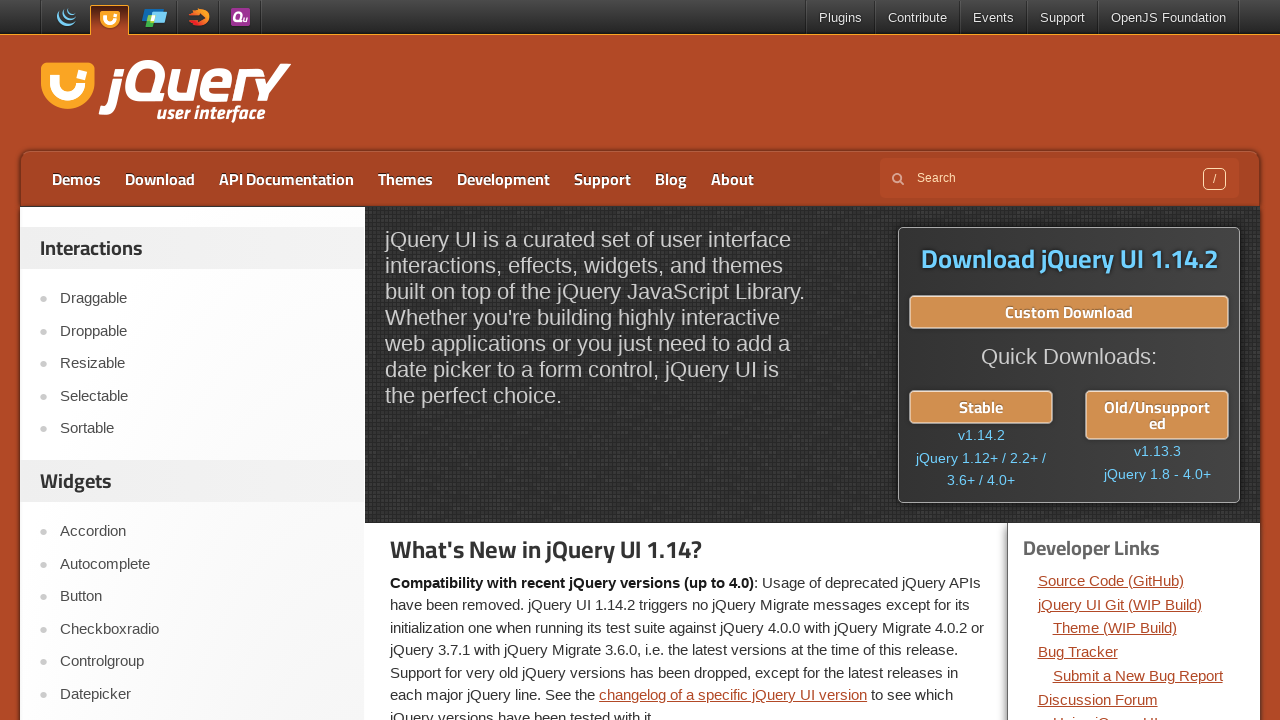

Clicked Button link to navigate to Button demo section at (202, 597) on xpath=//a[text()='Button']
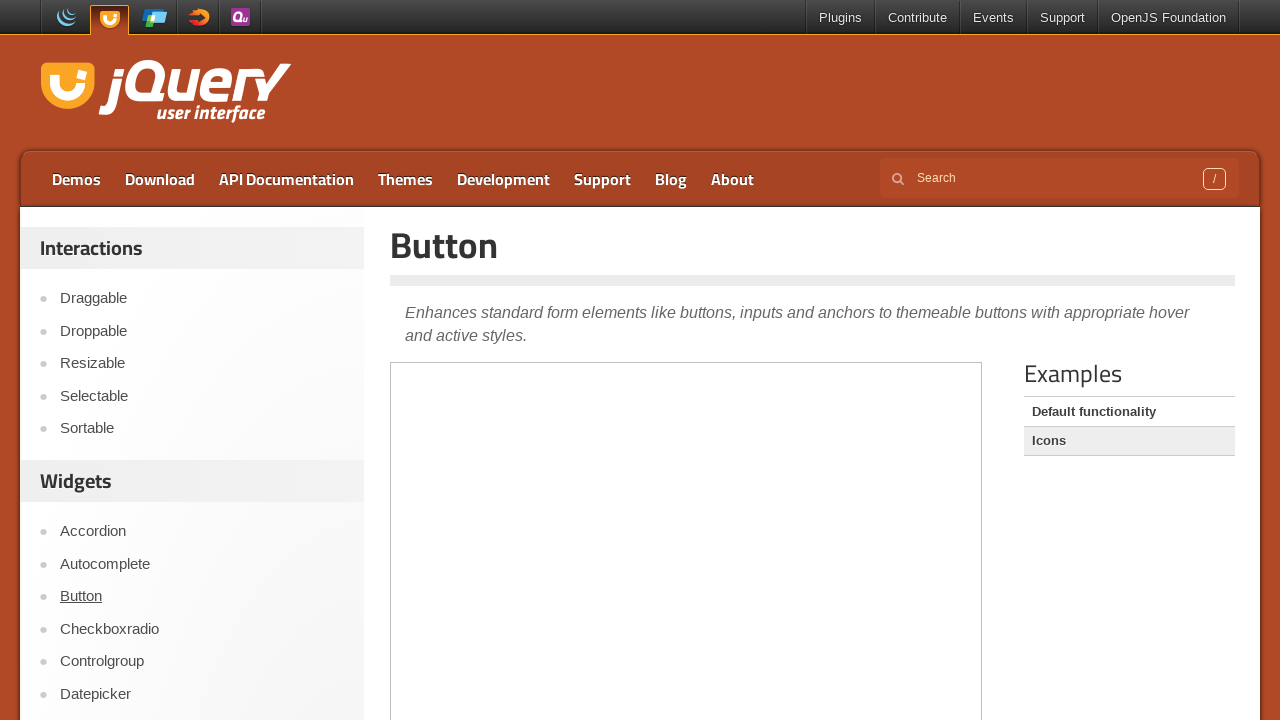

Located iframe containing the Button demo
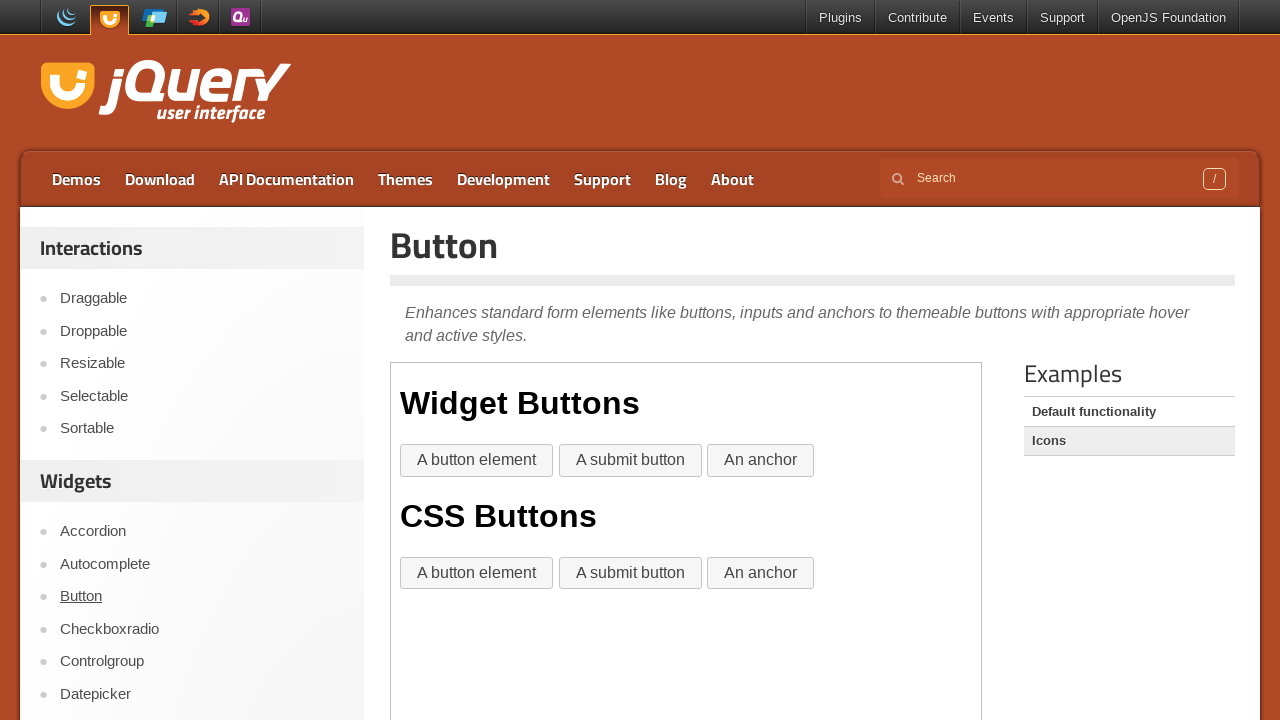

Clicked first button element at (477, 461) on iframe >> nth=0 >> internal:control=enter-frame >> (//button[text()='A button el
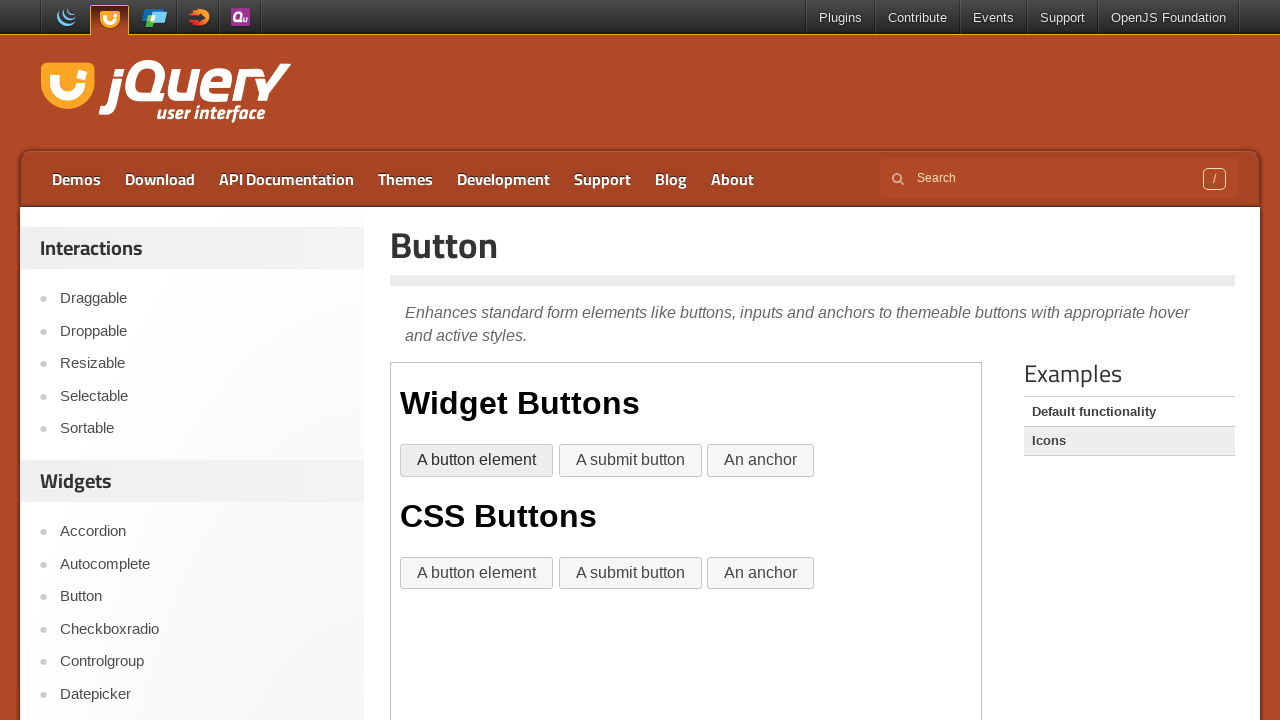

Clicked first submit button at (630, 461) on iframe >> nth=0 >> internal:control=enter-frame >> (//input[@value='A submit but
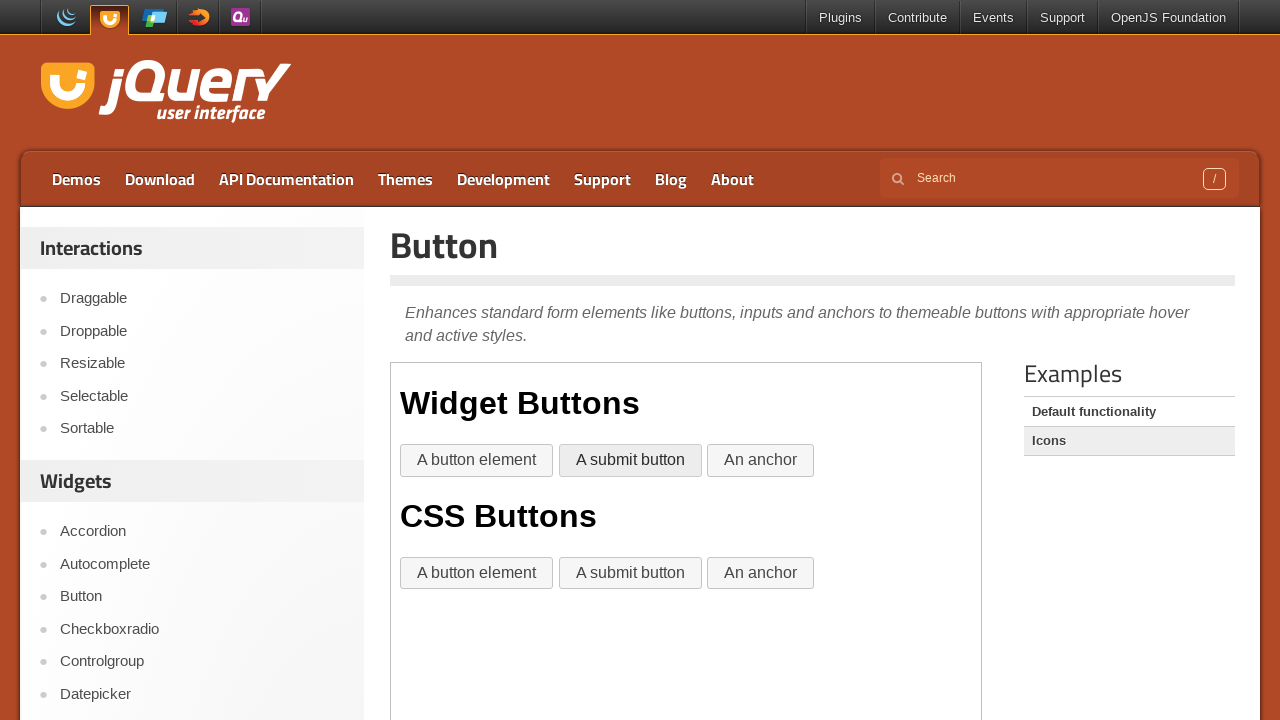

Clicked first anchor element at (761, 461) on iframe >> nth=0 >> internal:control=enter-frame >> (//a[text()='An anchor'])[pos
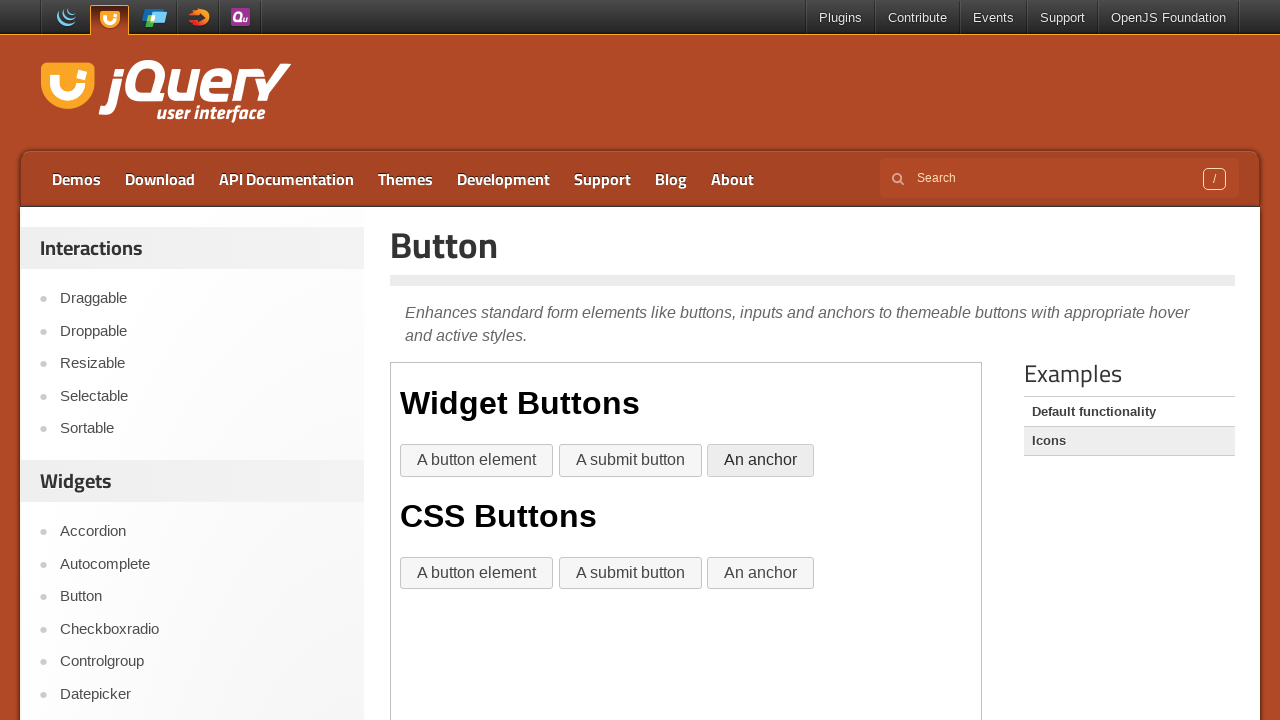

Clicked second button element at (477, 573) on iframe >> nth=0 >> internal:control=enter-frame >> (//button[text()='A button el
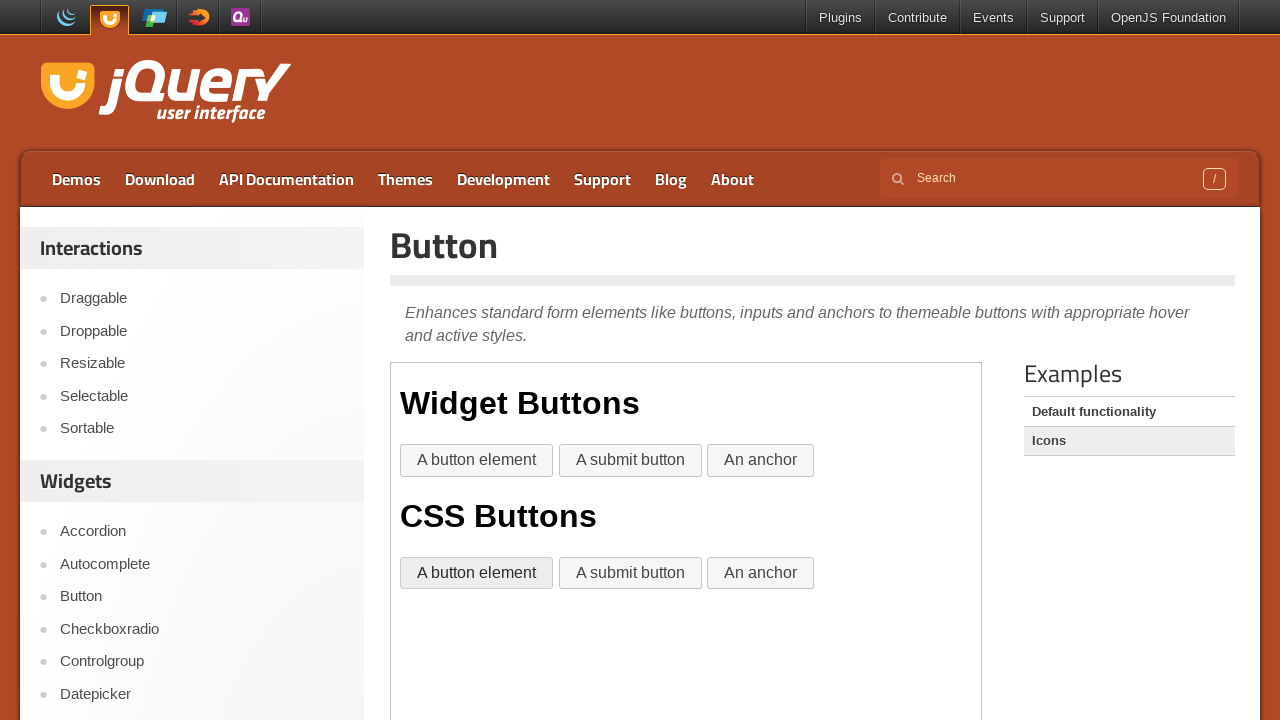

Clicked second submit button at (630, 573) on iframe >> nth=0 >> internal:control=enter-frame >> (//input[@value='A submit but
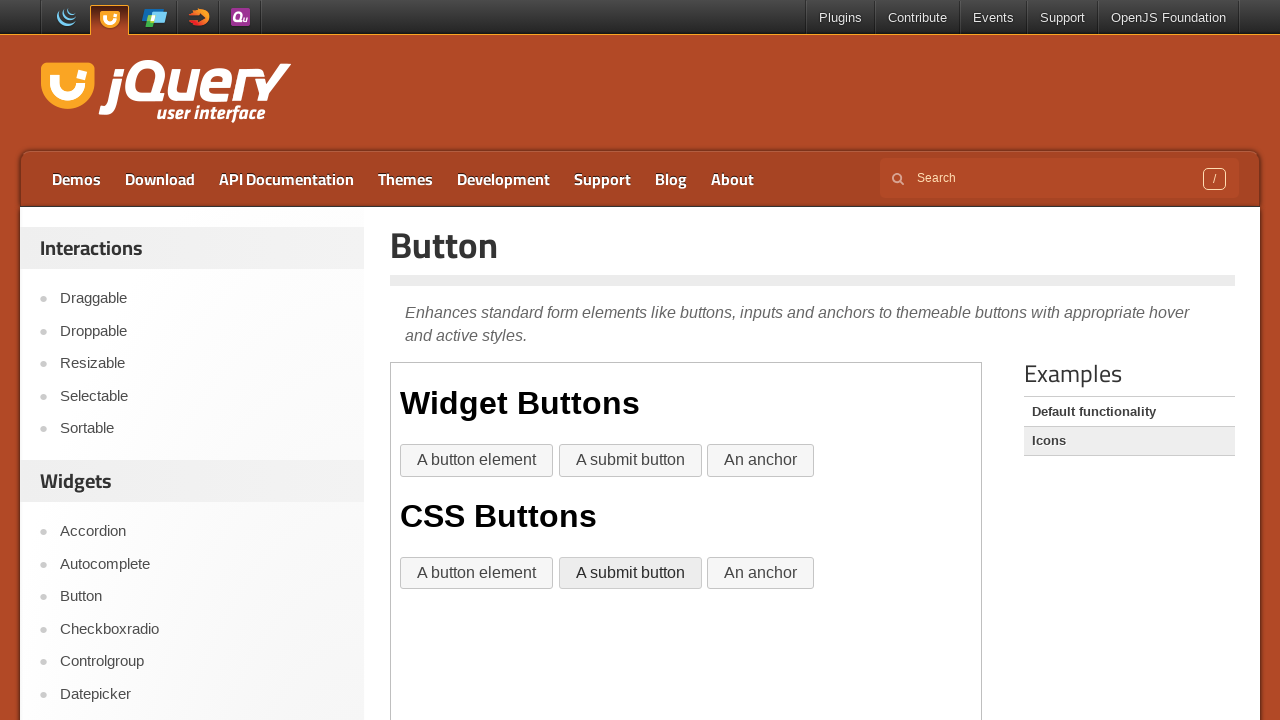

Clicked second anchor element at (761, 573) on iframe >> nth=0 >> internal:control=enter-frame >> (//a[text()='An anchor'])[pos
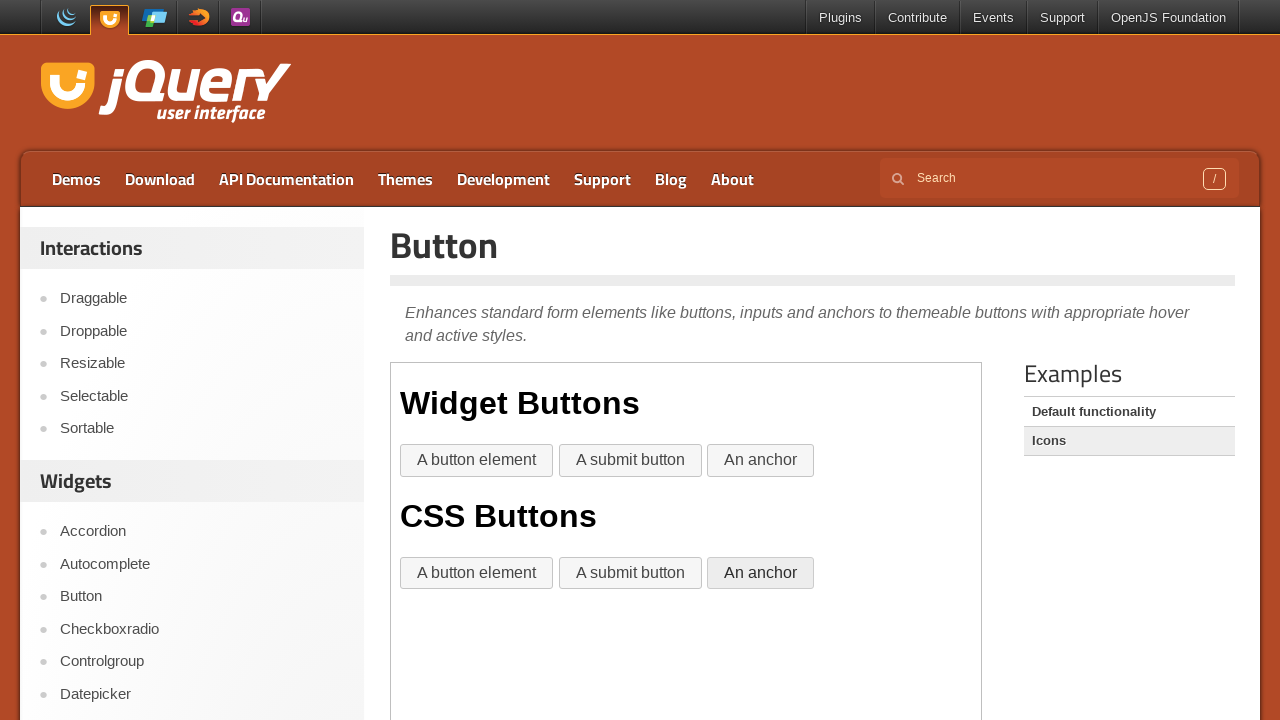

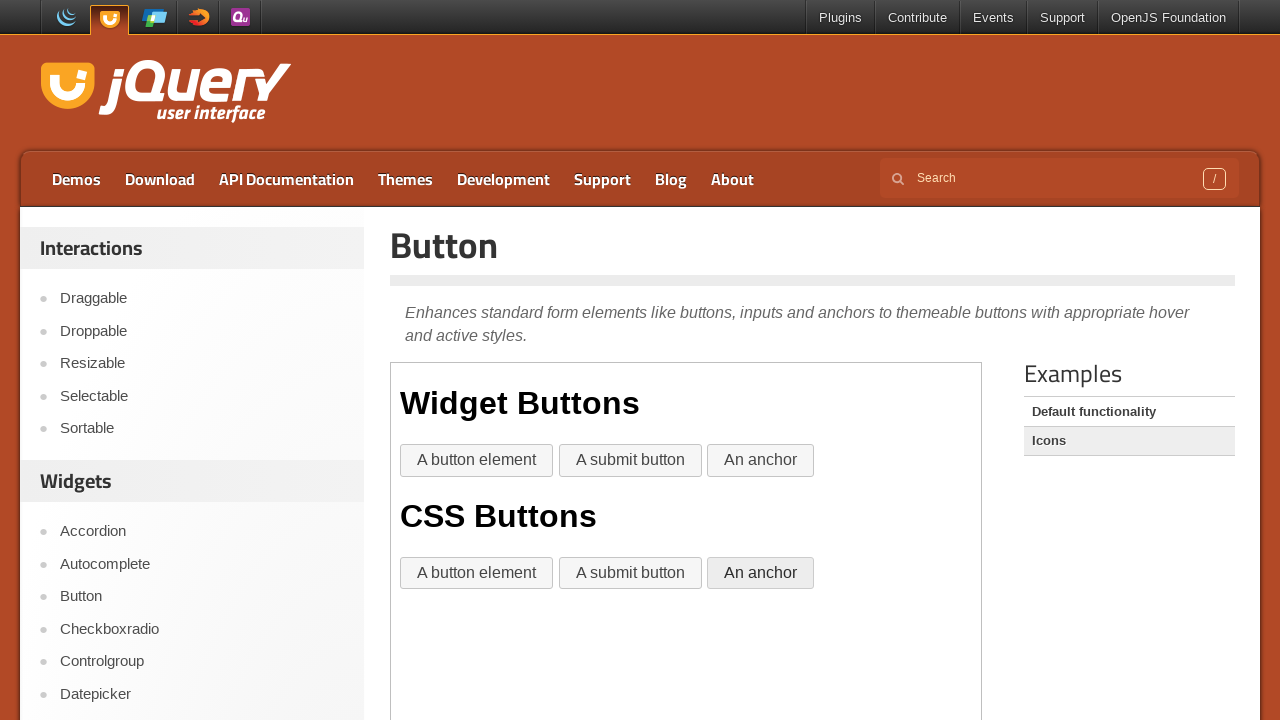